Tests clicking on a doctor name link to verify navigation to doctor details page with appointment information

Starting URL: https://www.zoomcare.com/schedule

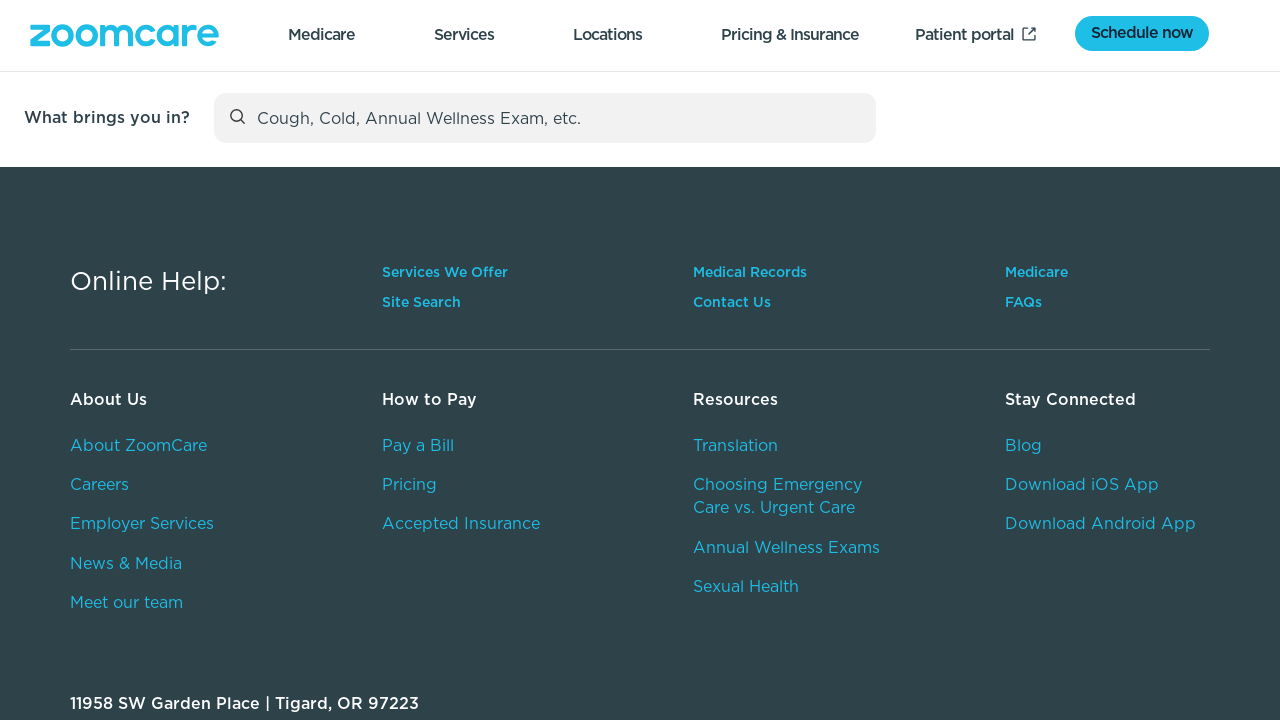

Waited for page to load with networkidle state
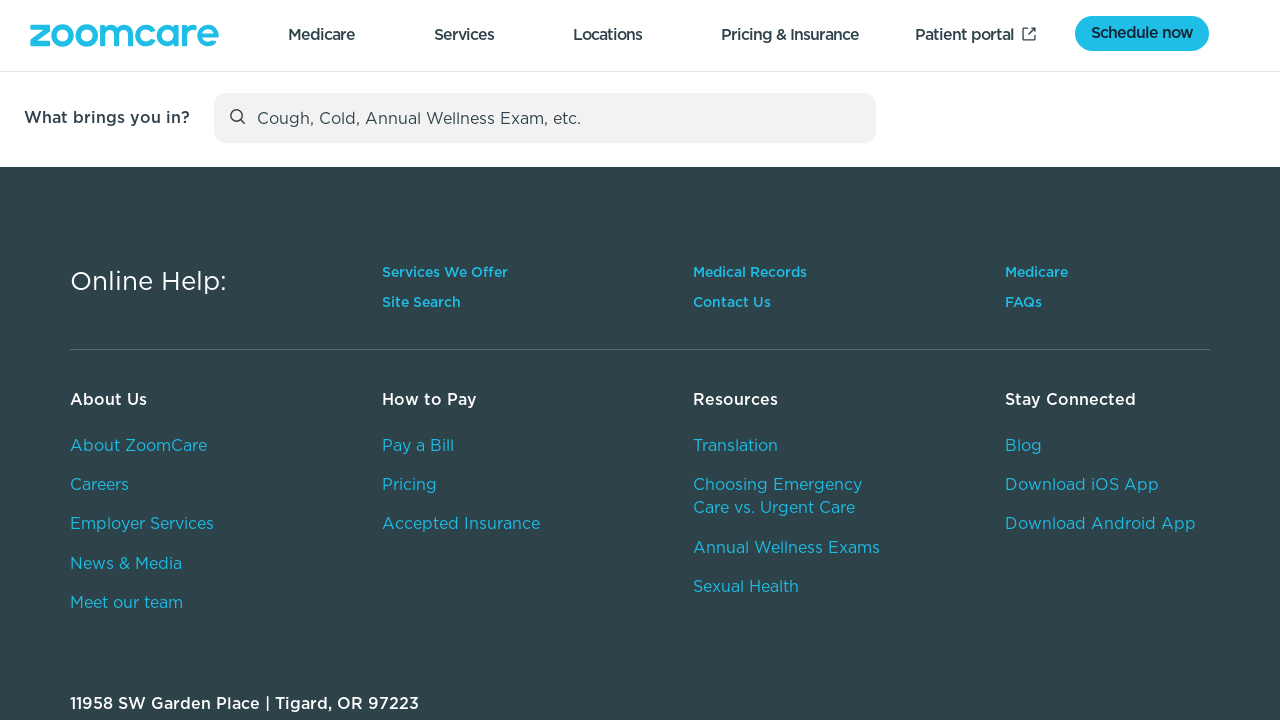

Doctor name link selector appeared on the page
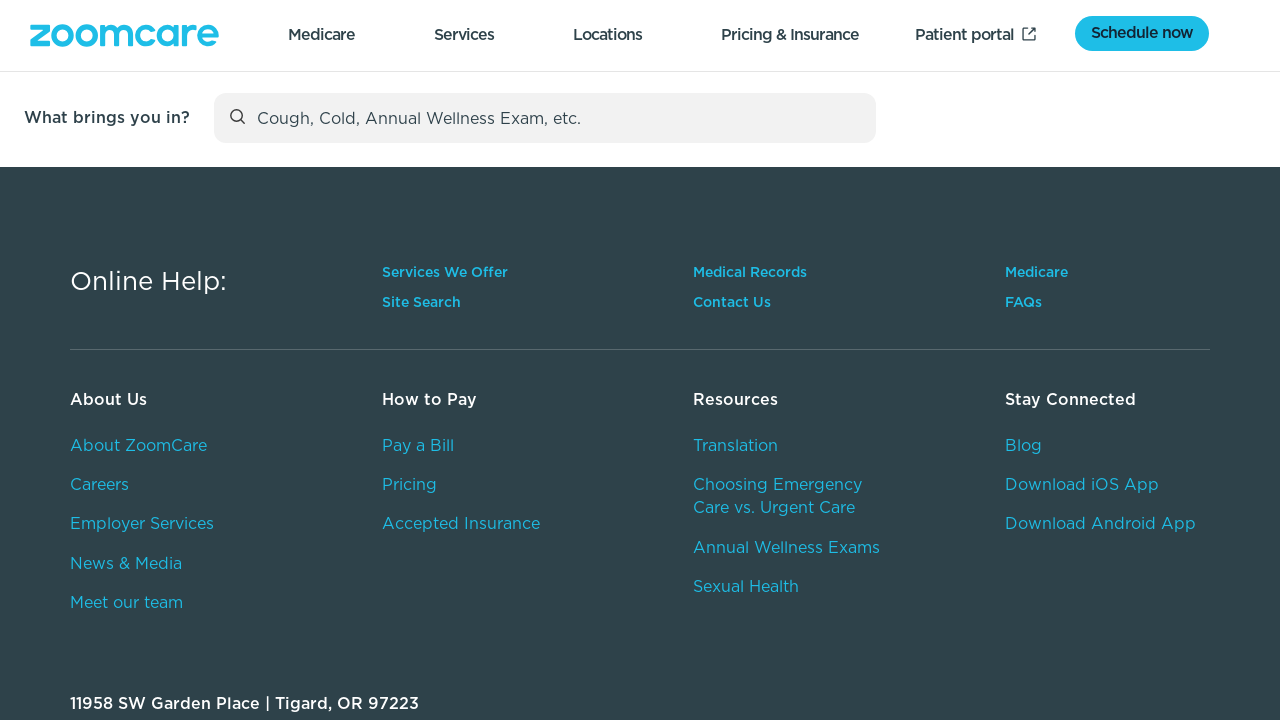

Clicked on the doctor name link to navigate to doctor details page at (126, 602) on [class*='provider-name'] a, [class*='doctor-name'] a, a[href*='provider'], a[hre
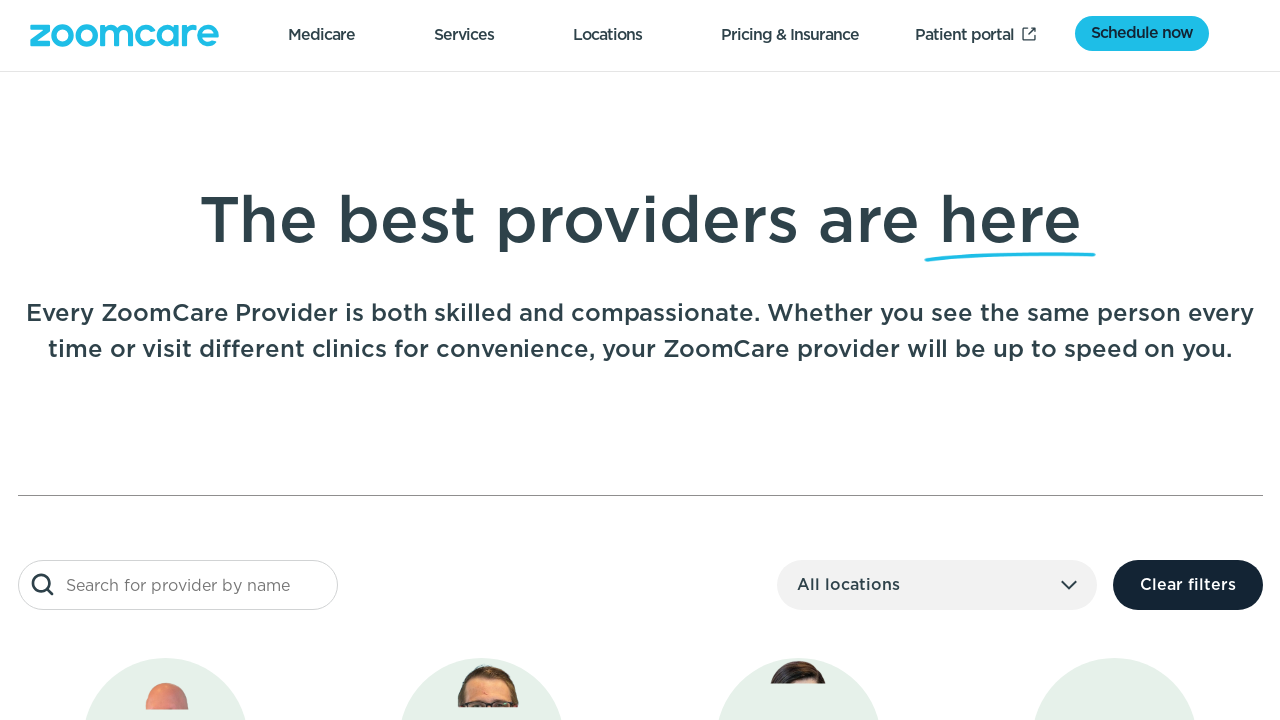

Doctor details page loaded successfully with appointment information
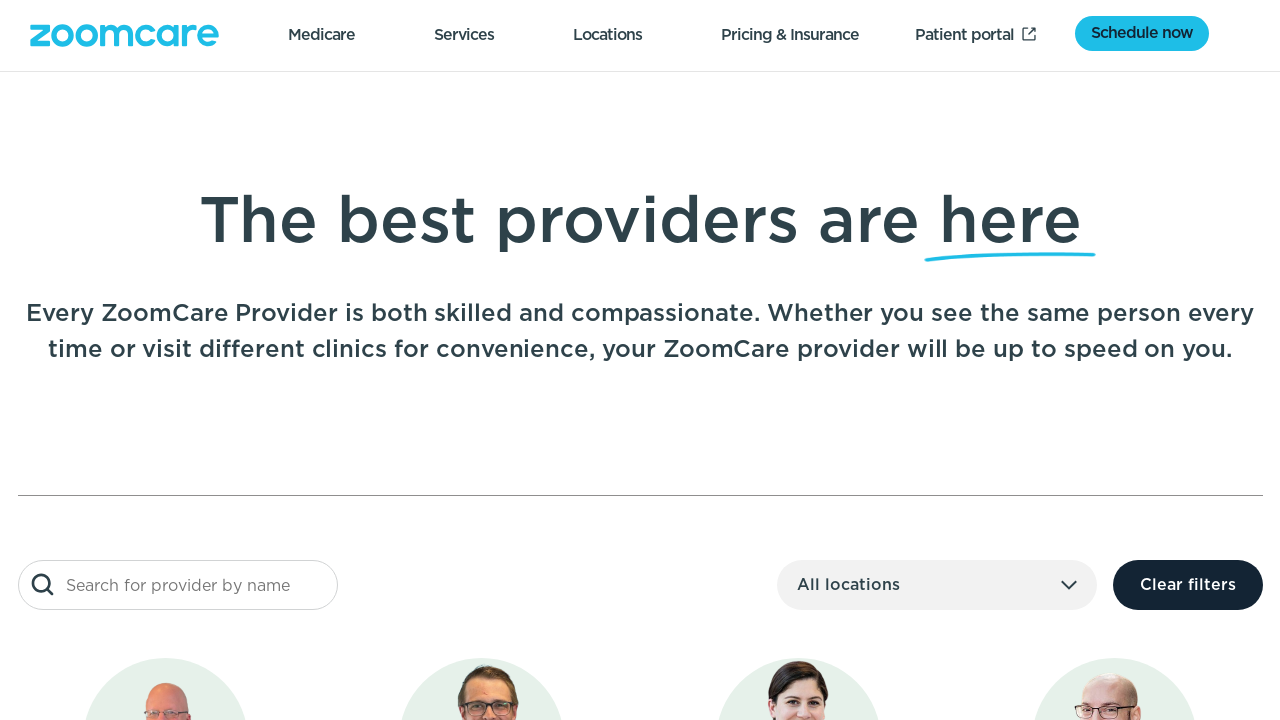

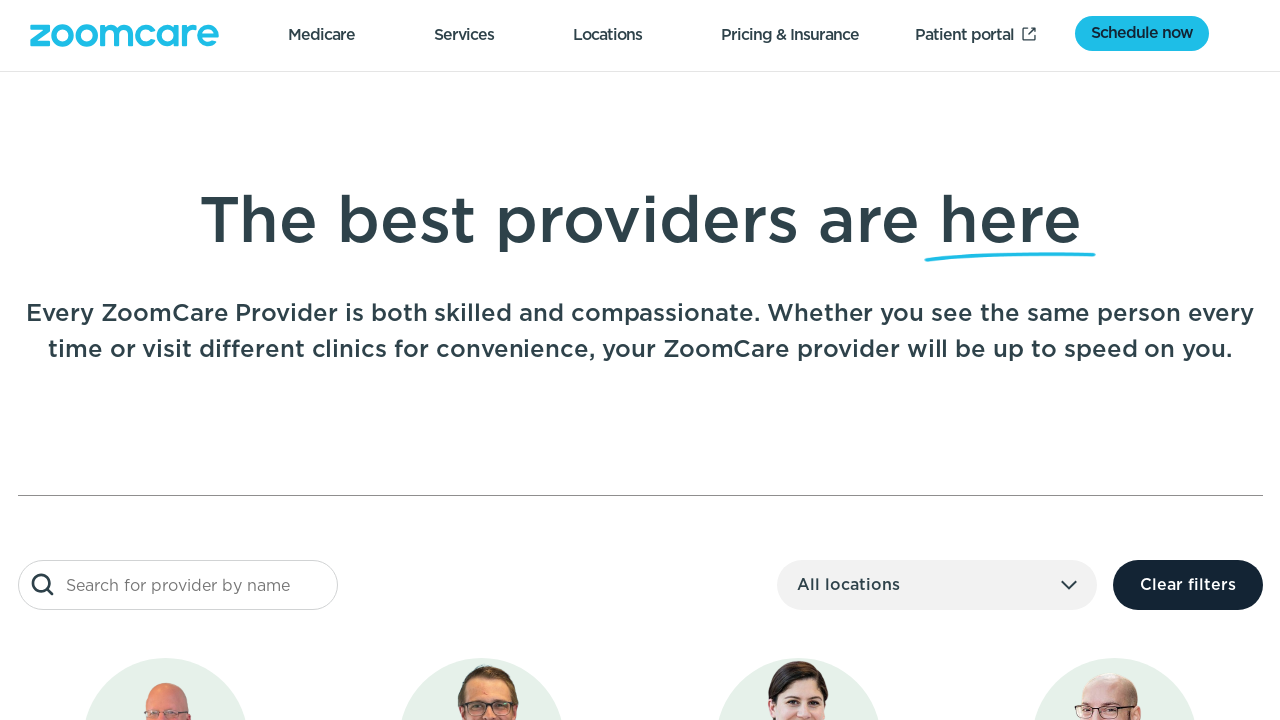